Verifies that the Mint House homepage loads and contains expected HTML structure

Starting URL: https://minthouse.com/

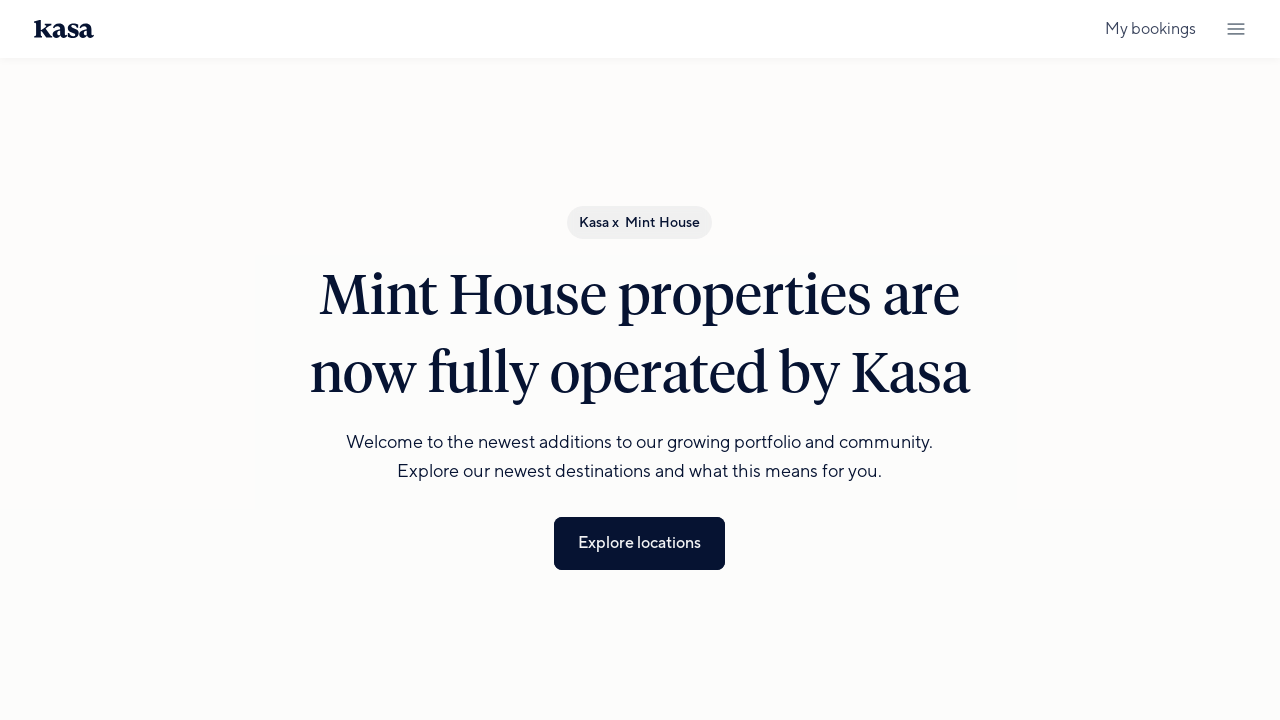

Waited for Mint House homepage to reach domcontentloaded state
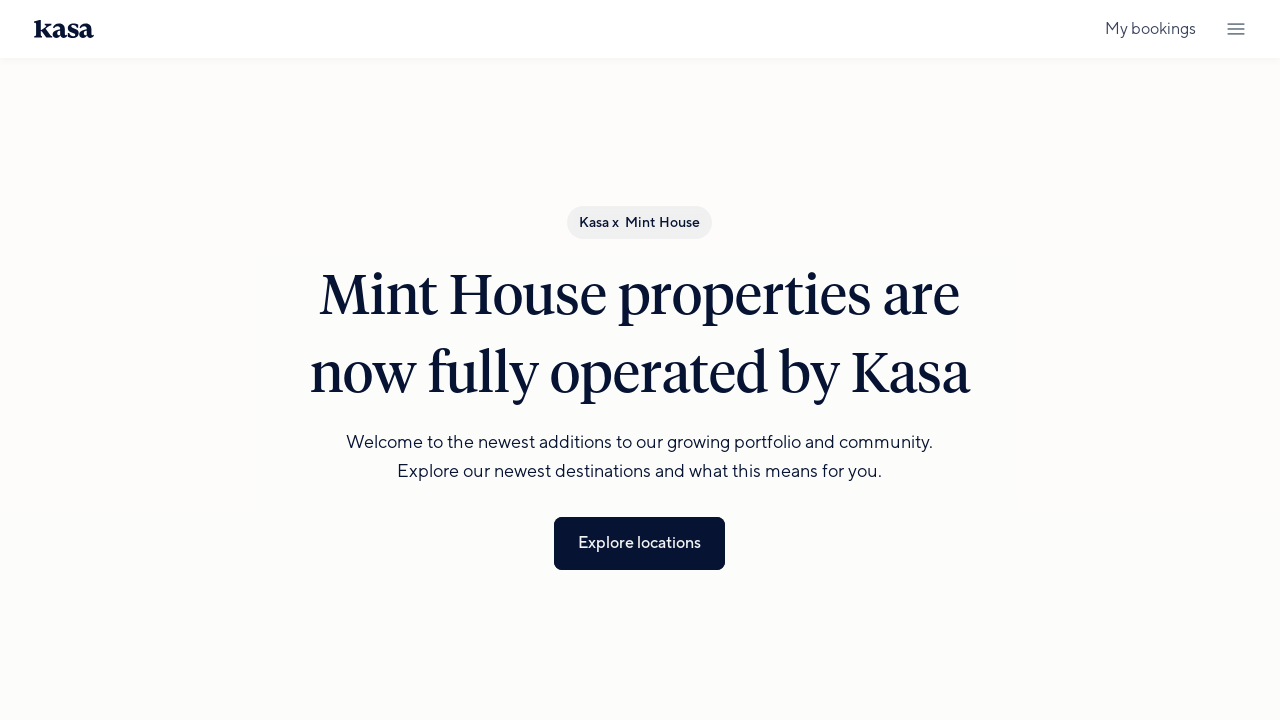

Verified page contains expected HTML structure with div element
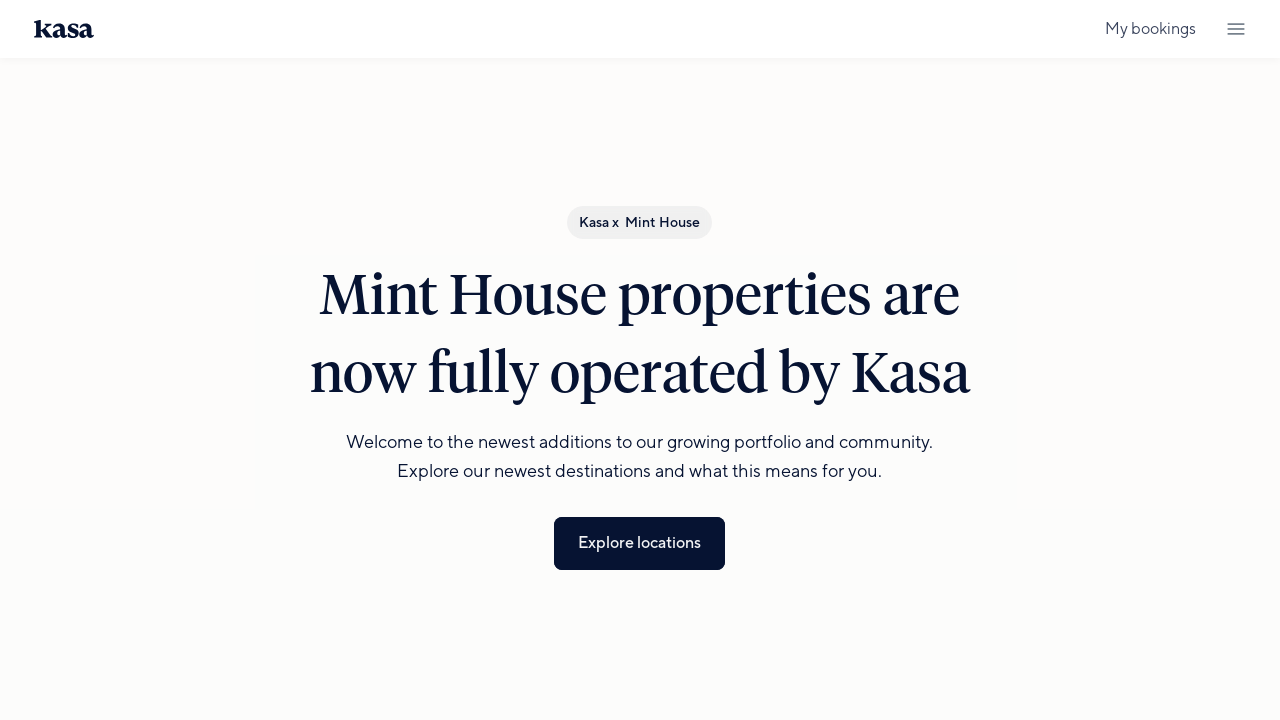

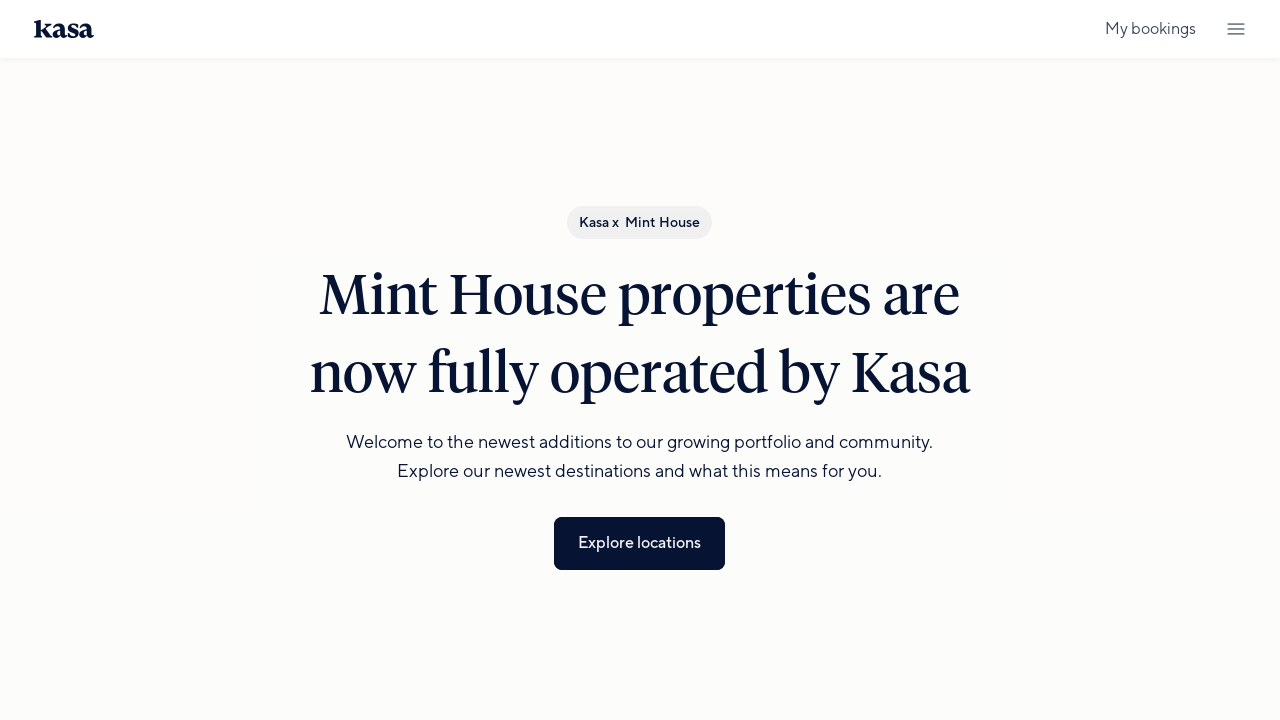